Tests drag and drop by offset action by dragging element 'box A' to the offset position of 'box B'

Starting URL: https://crossbrowsertesting.github.io/drag-and-drop

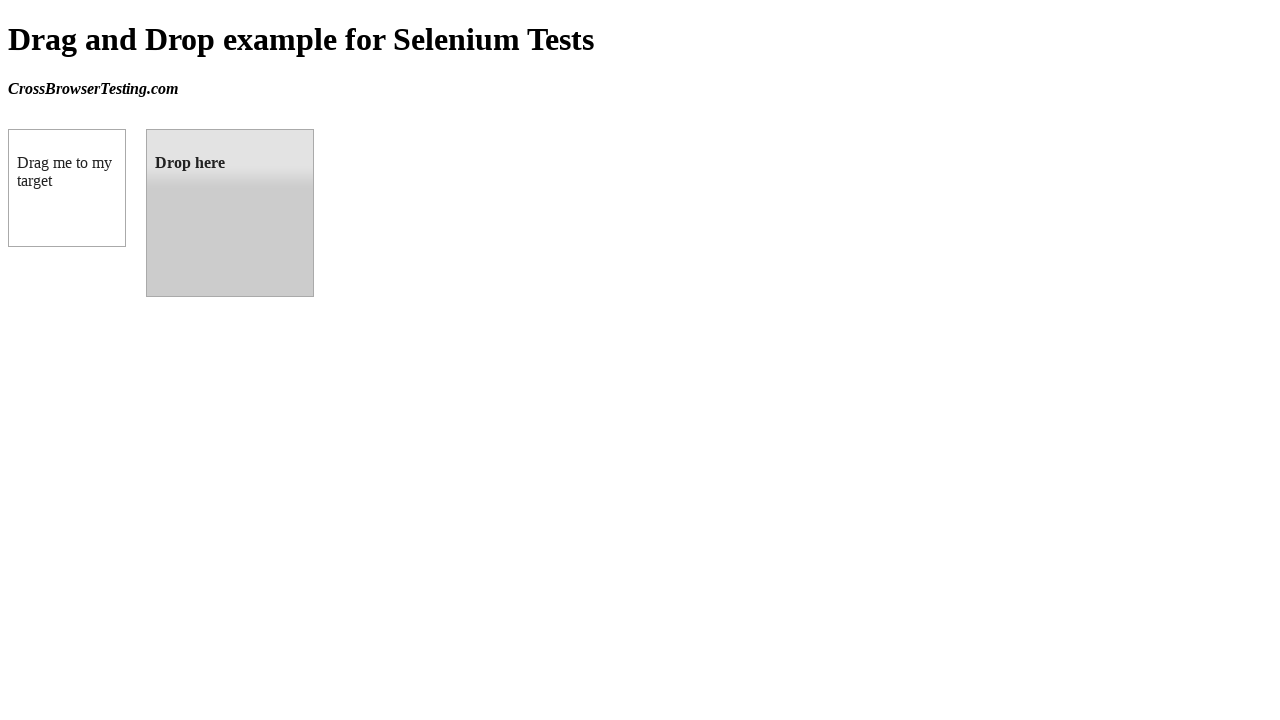

Located source element 'box A' (#draggable)
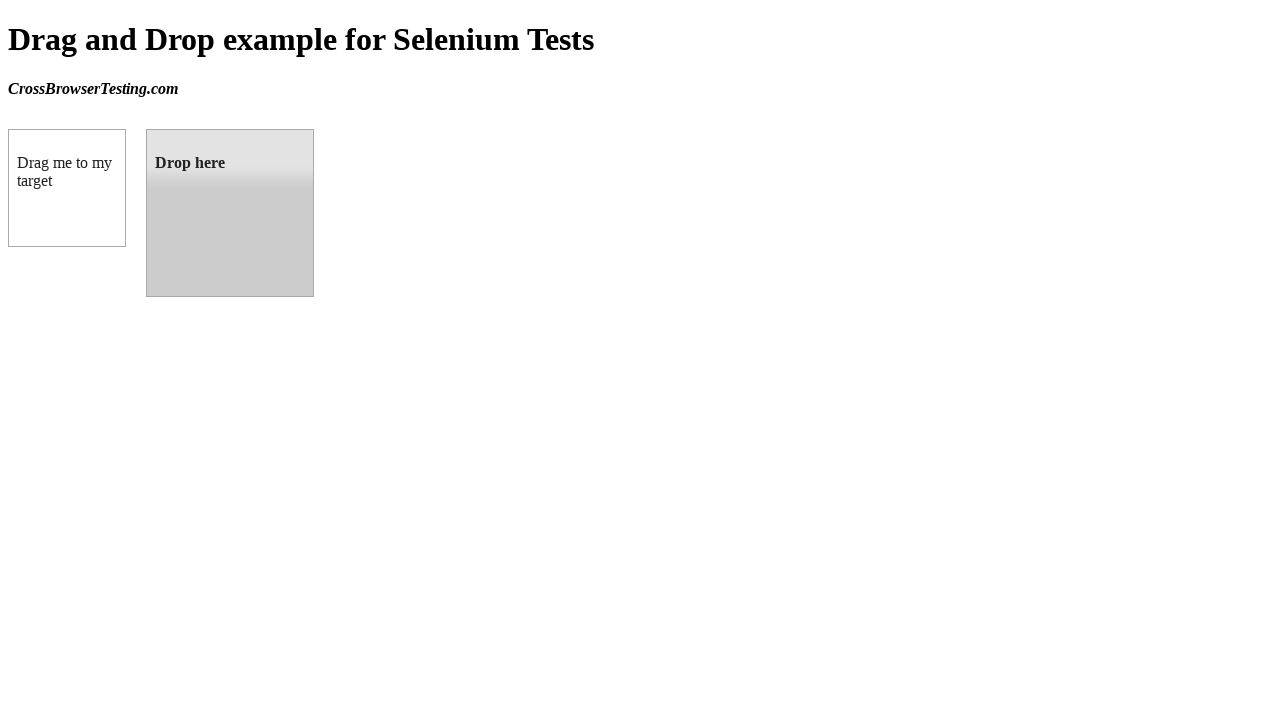

Located target element 'box B' (#droppable)
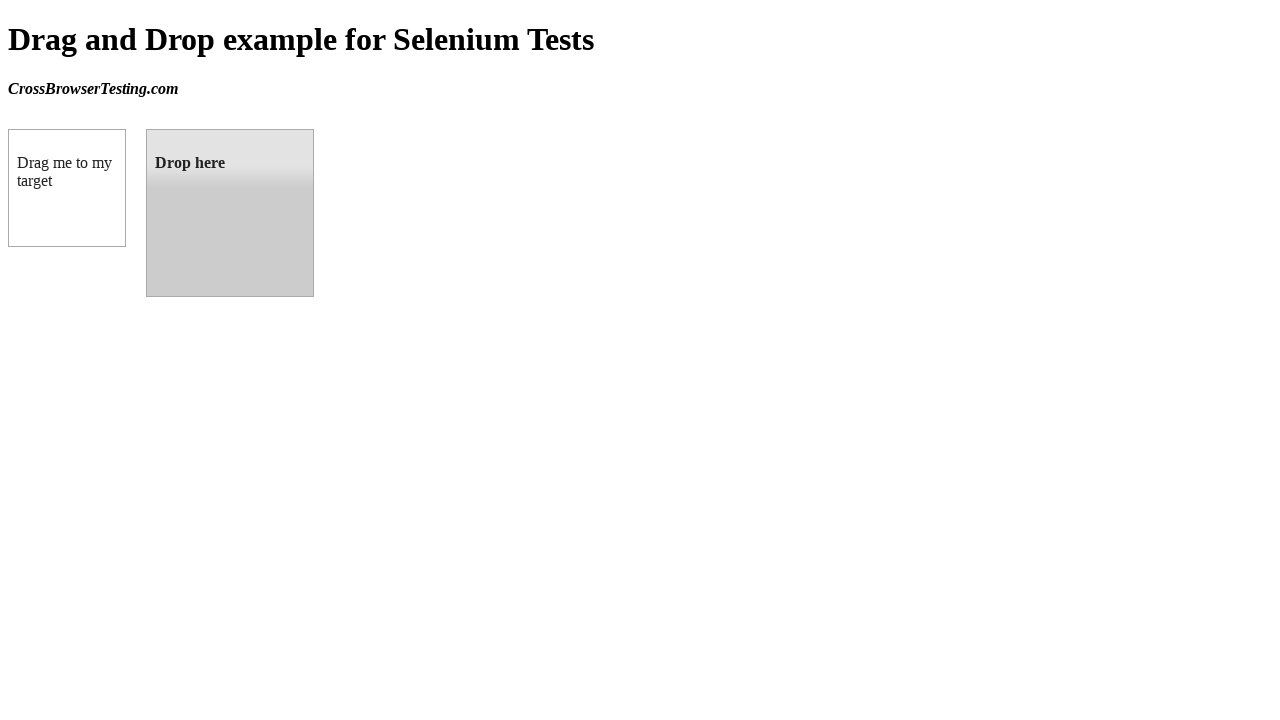

Retrieved bounding box of target element 'box B'
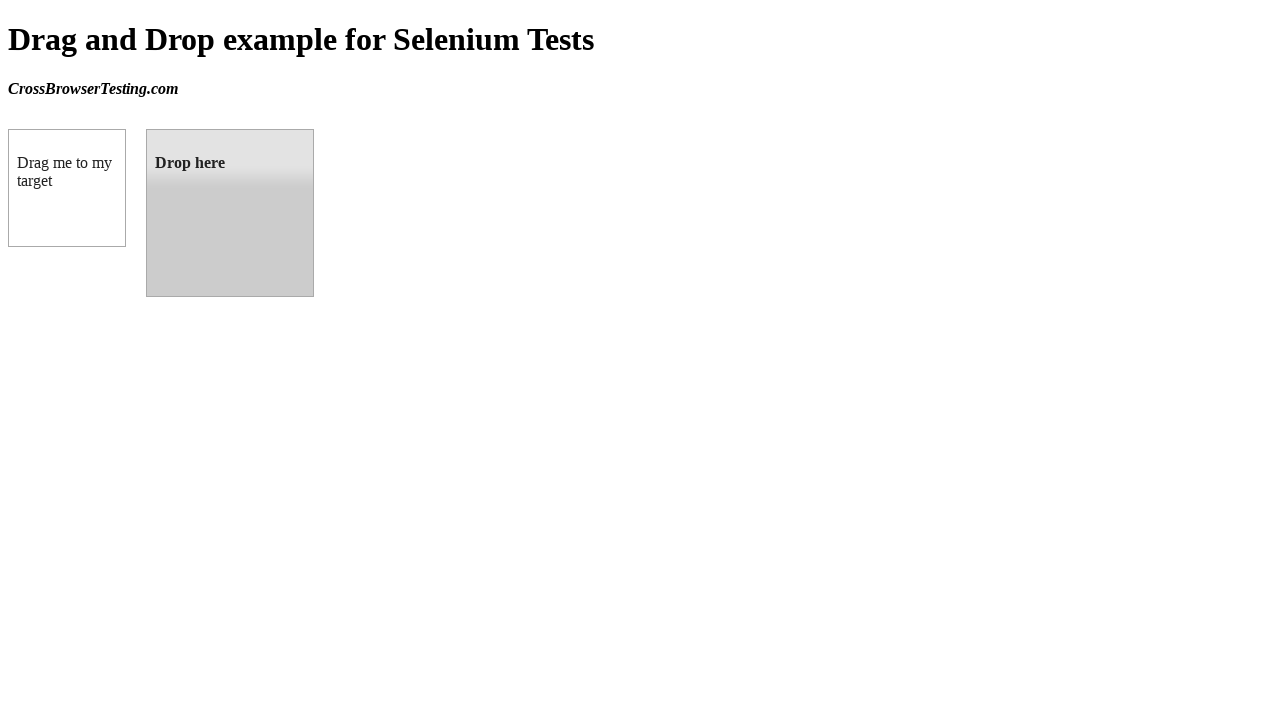

Calculated center coordinates of target element: x=230, y=213
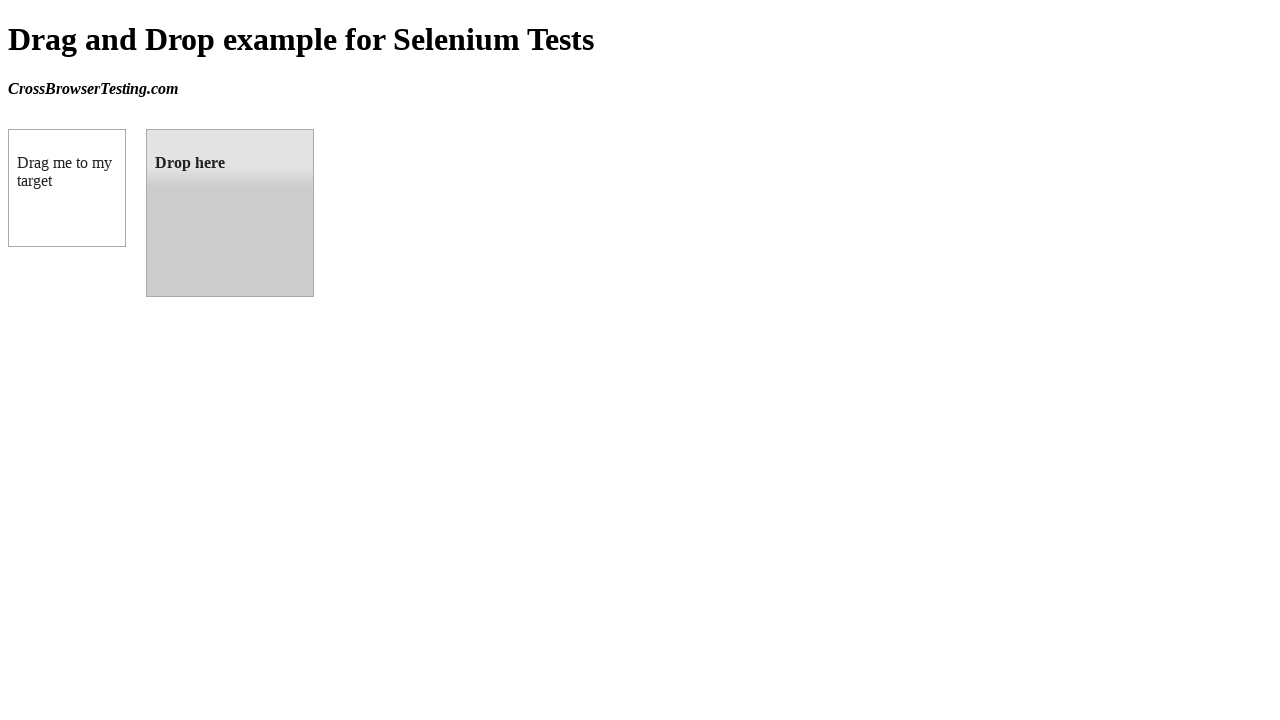

Retrieved bounding box of source element 'box A'
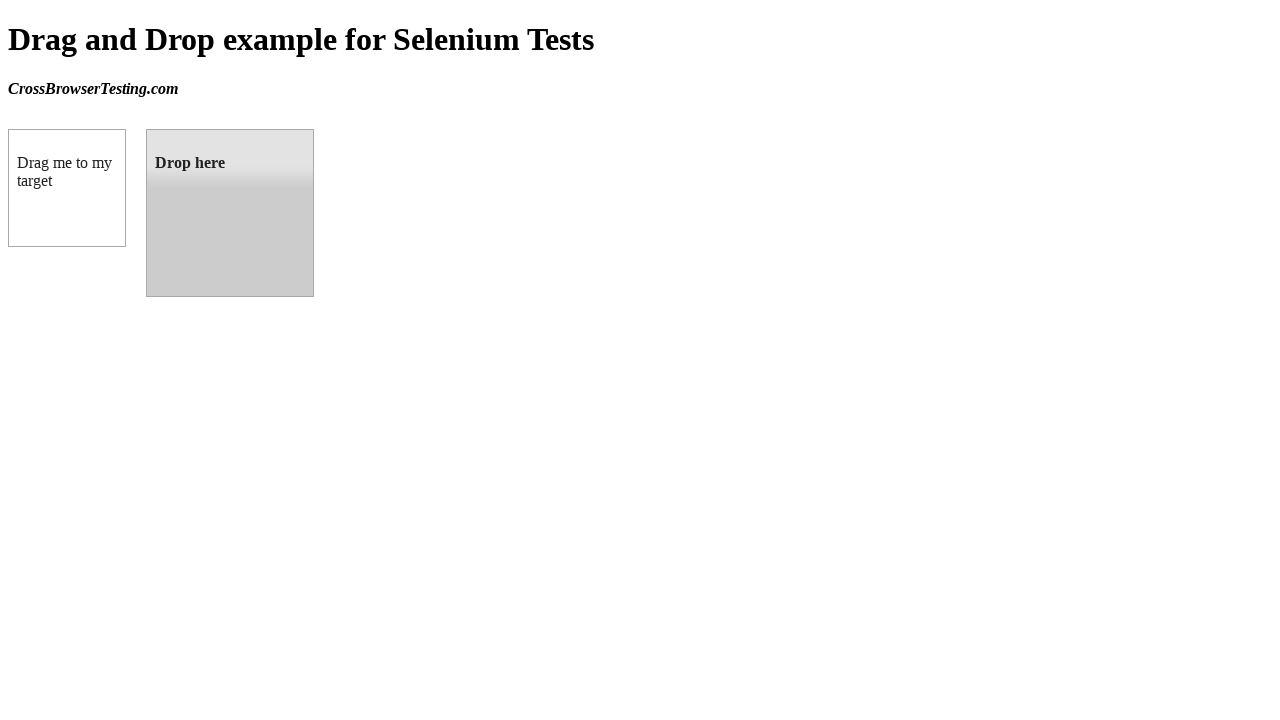

Calculated center coordinates of source element: x=67, y=188
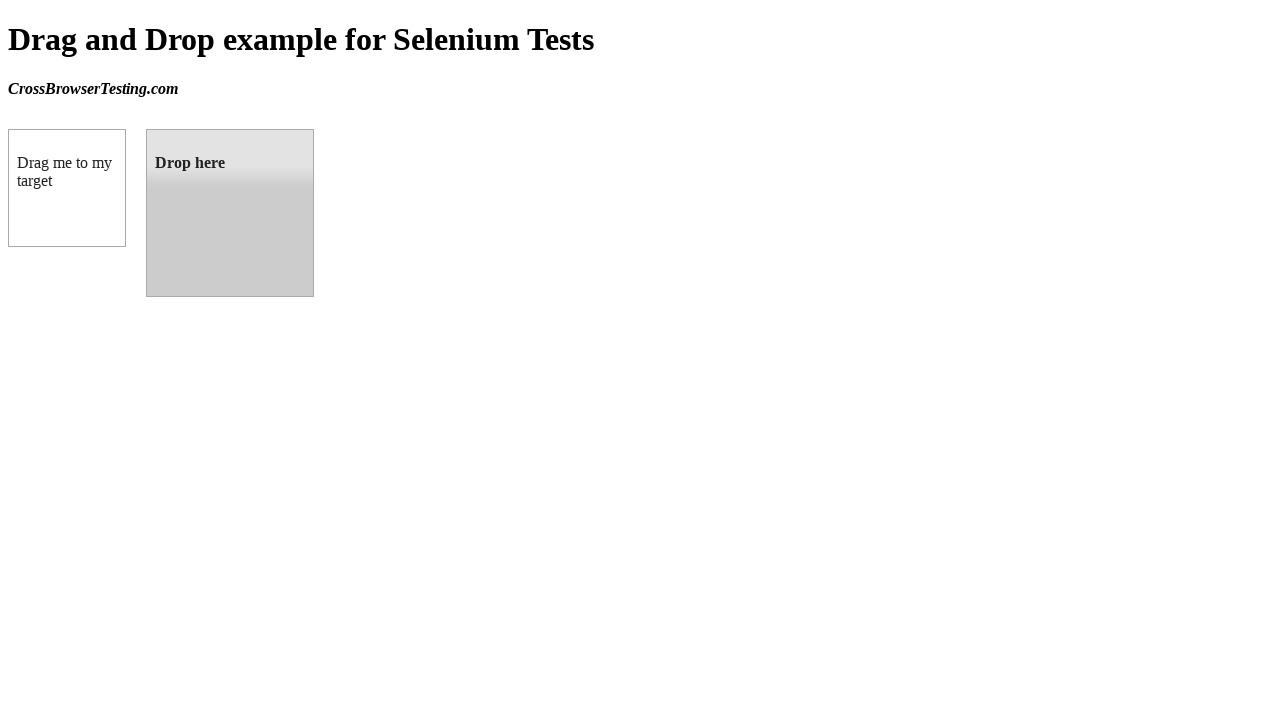

Moved mouse to source element 'box A' center position at (67, 188)
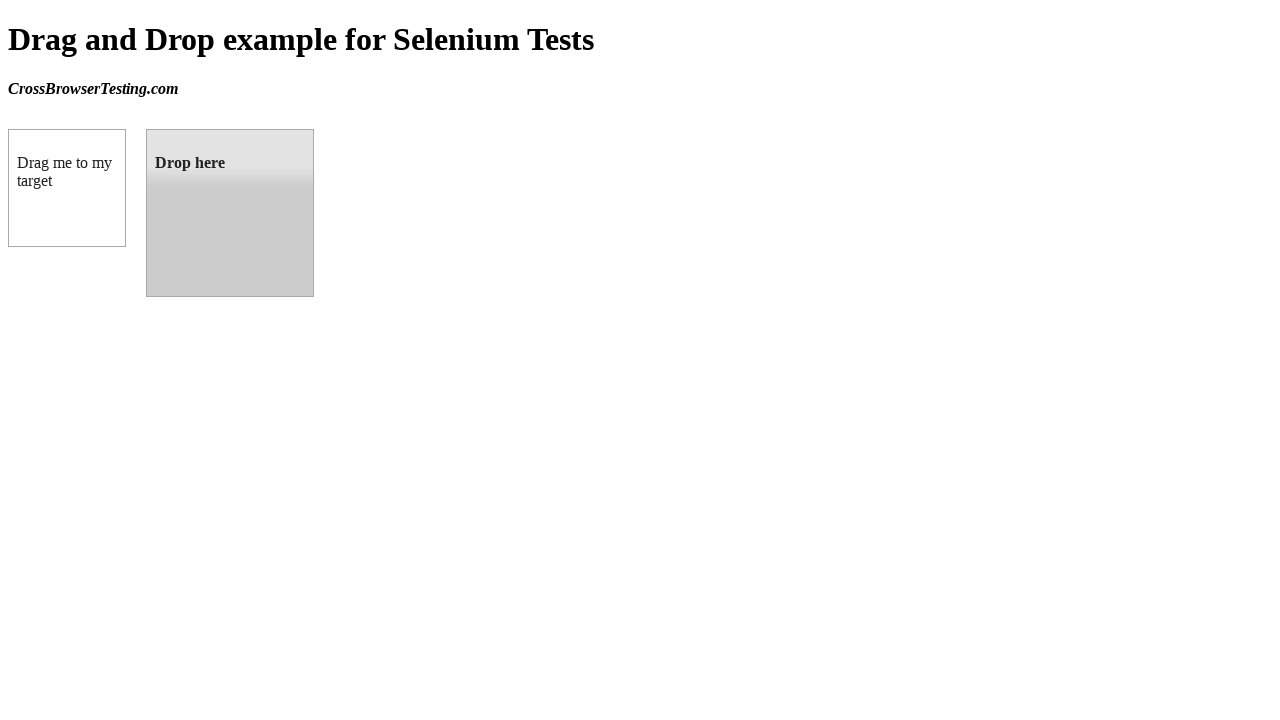

Pressed mouse button down on source element 'box A' at (67, 188)
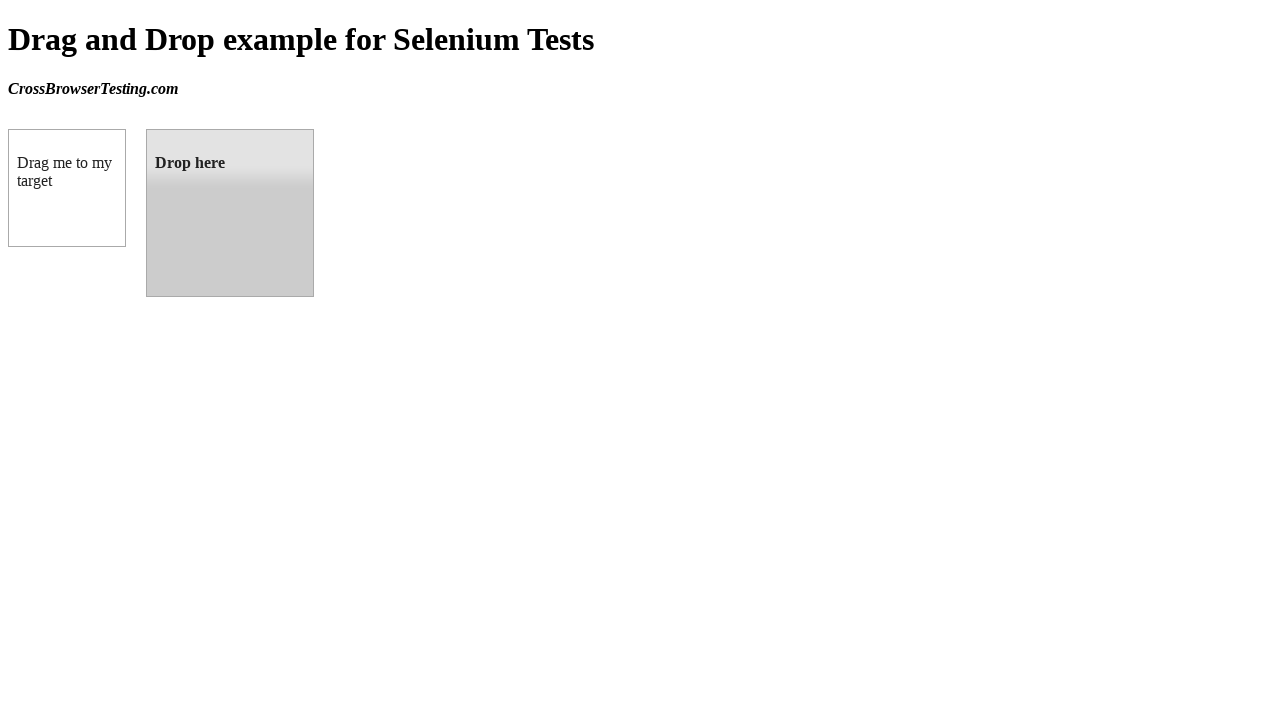

Dragged mouse to target element 'box B' center position at (230, 213)
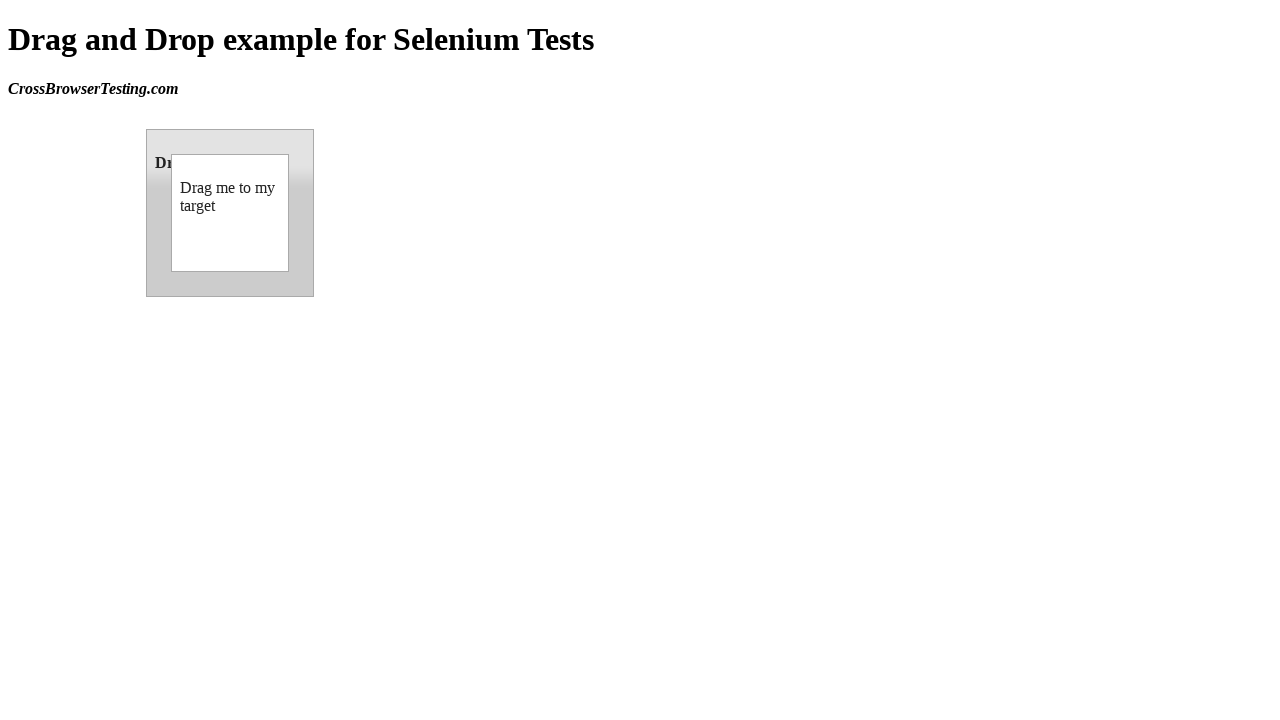

Released mouse button, completing drag and drop from 'box A' to 'box B' at (230, 213)
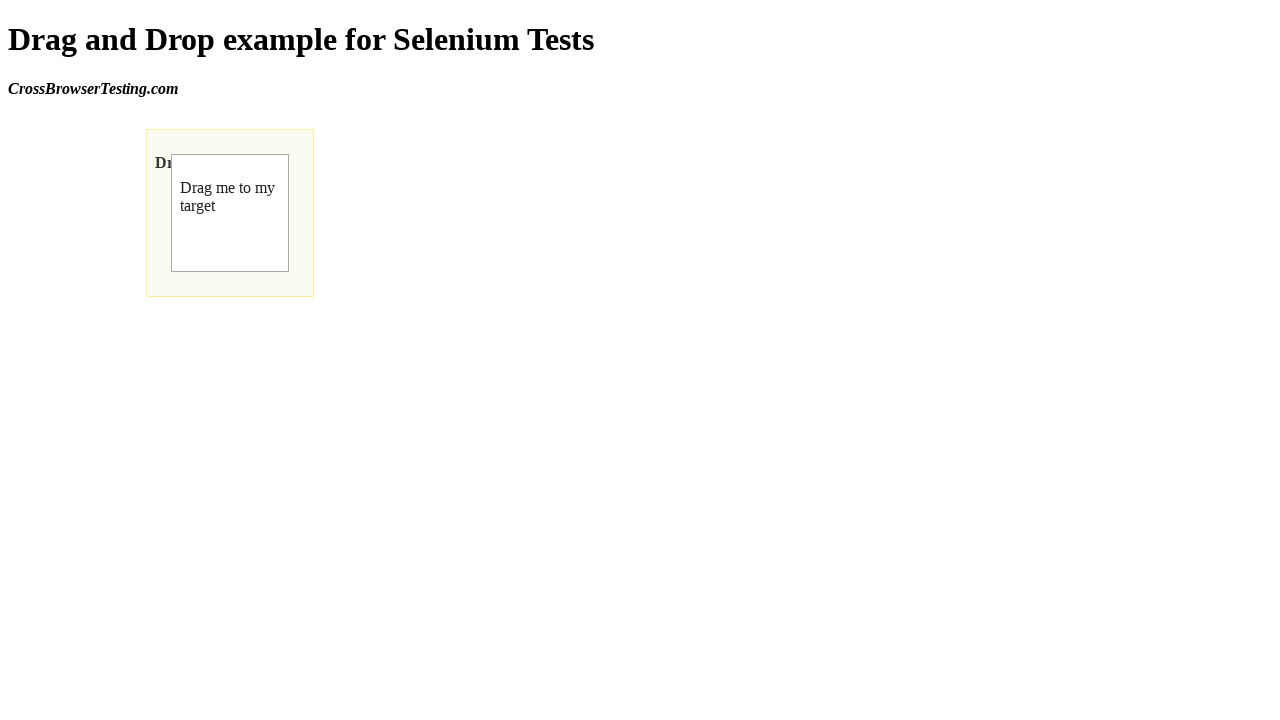

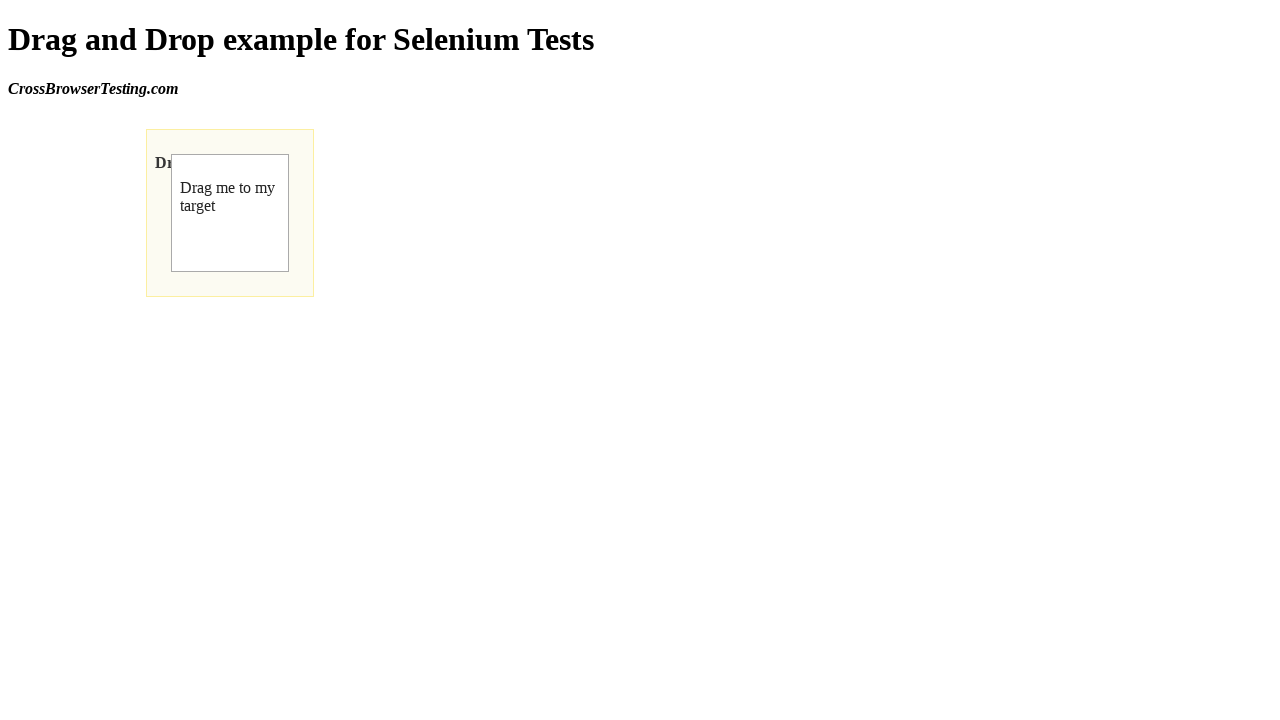